Navigates to a blog page and scrolls to a specific element with "Labels:" text

Starting URL: https://selenium08.blogspot.com/2020/01/drag-drop.html

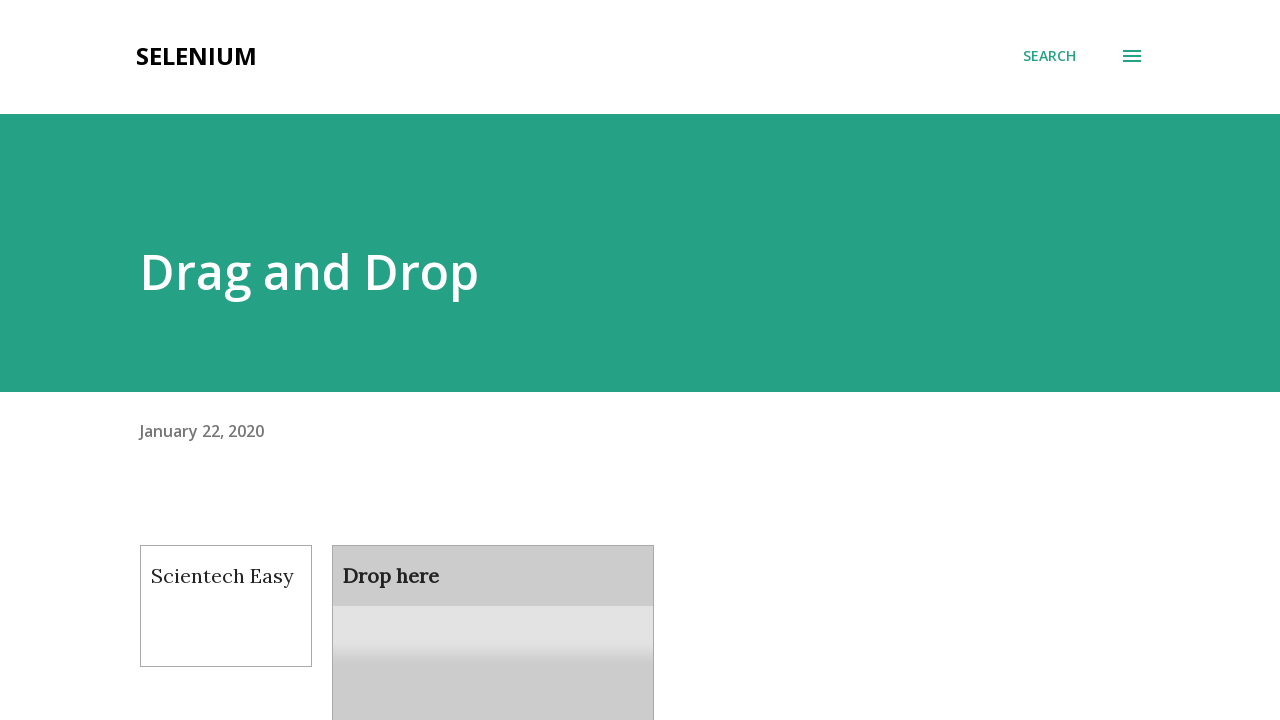

Navigated to blog page with drag-drop content
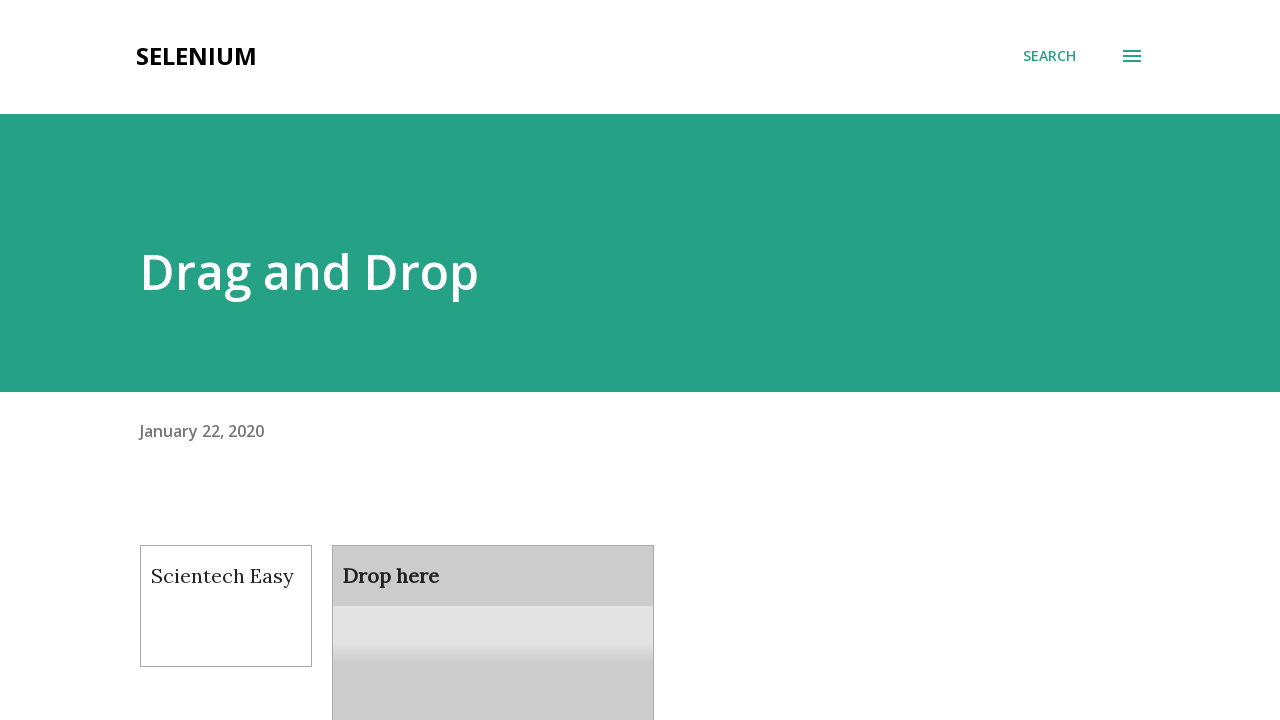

Located element with 'Labels:' text
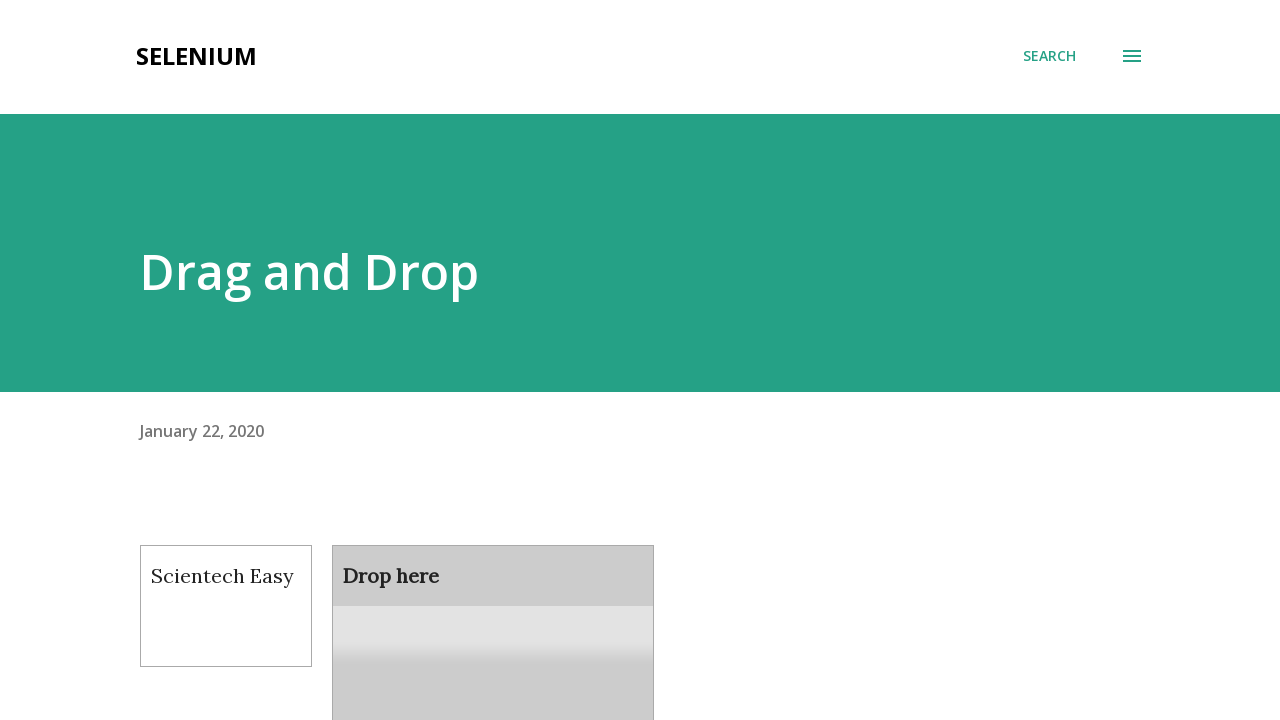

Scrolled to 'Labels:' element
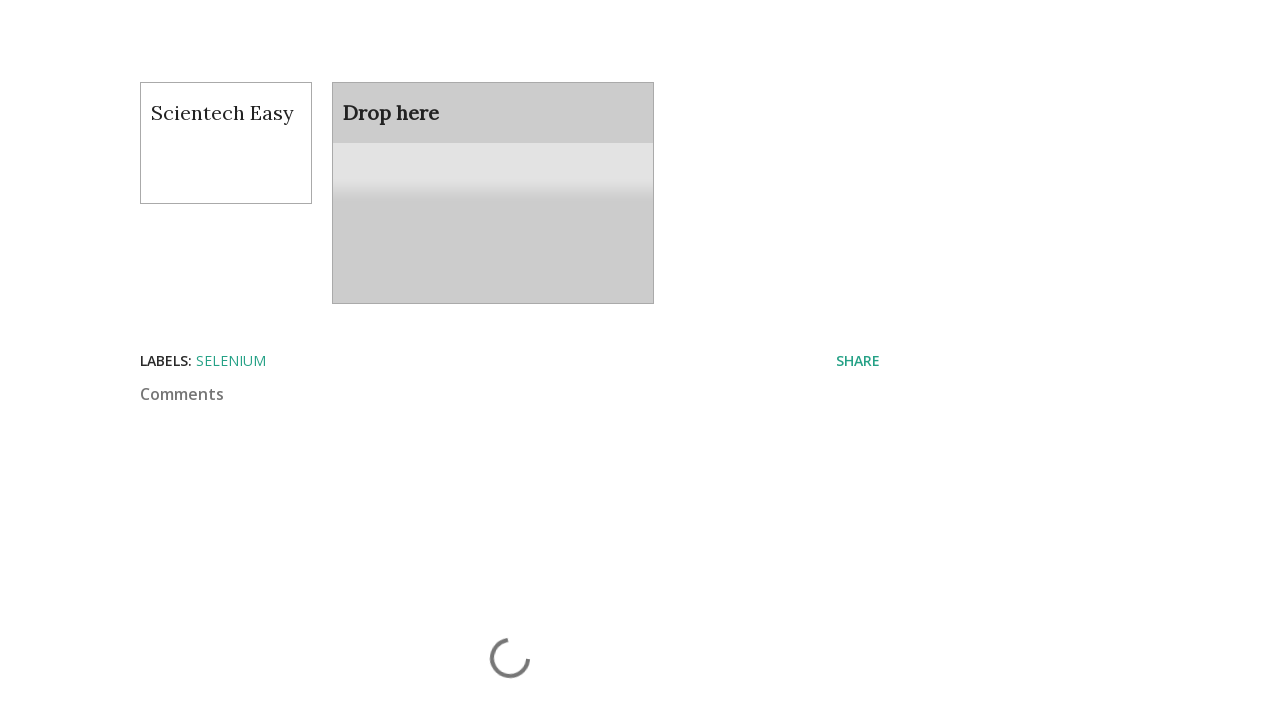

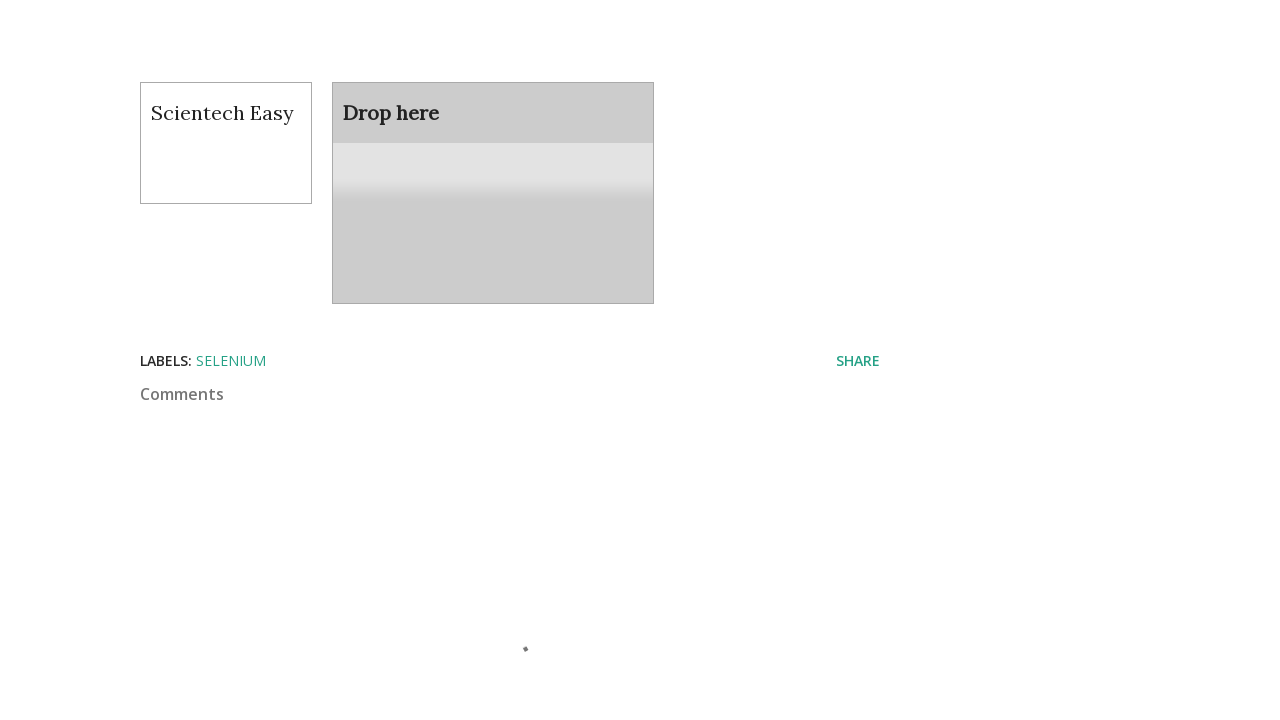